Tests JavaScript prompt alert functionality by clicking a button that triggers a prompt, entering text into the prompt, and accepting it.

Starting URL: https://demoqa.com/alerts

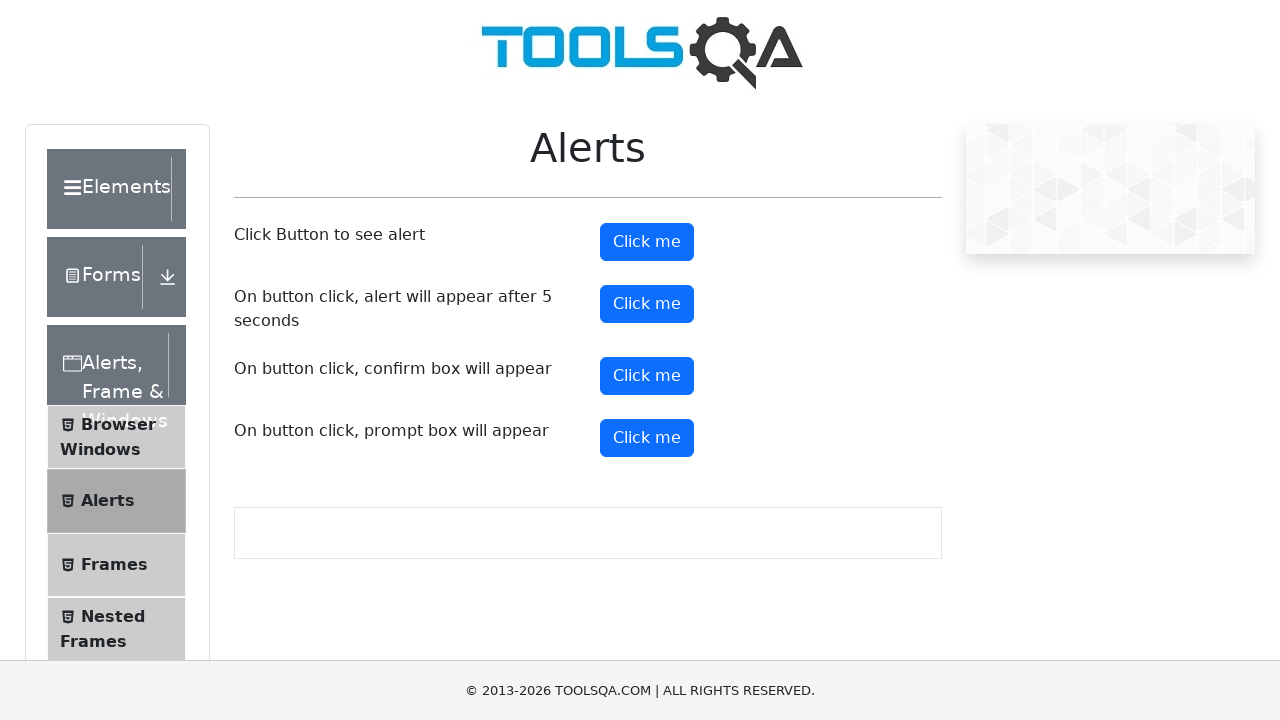

Waited for alert buttons to be visible
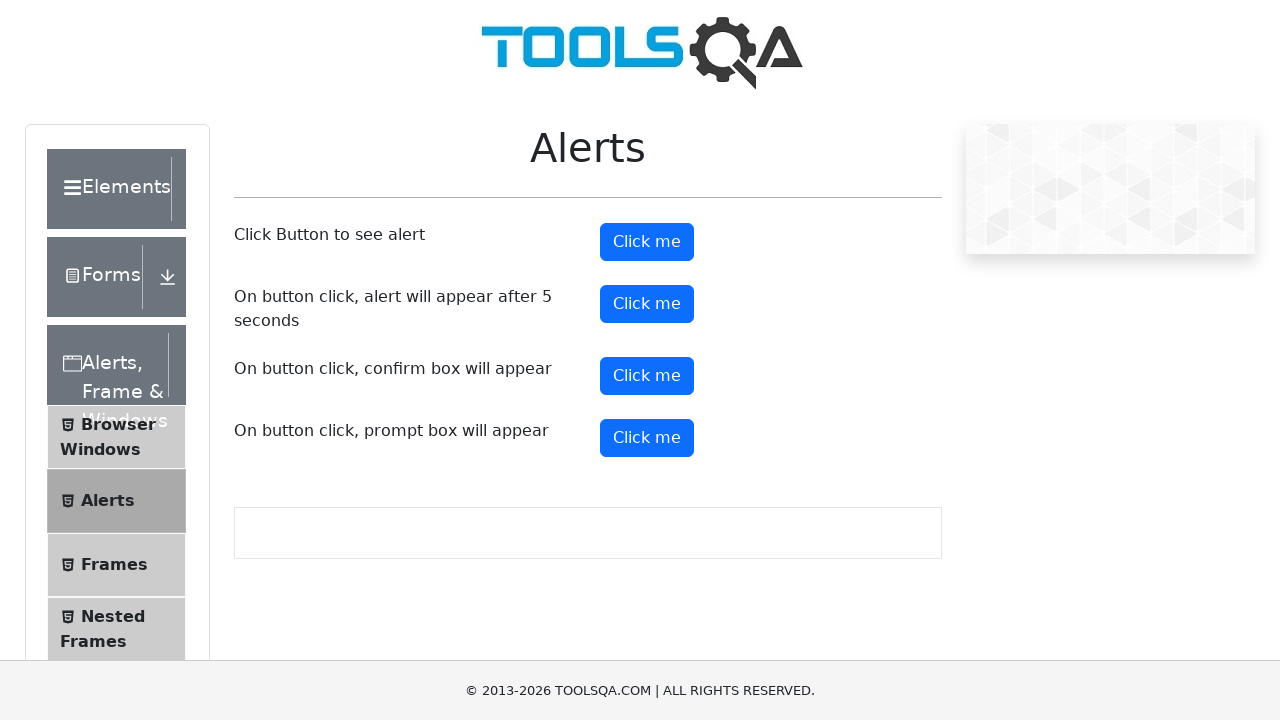

Set up dialog handler to accept prompt with text 'JoanMedia Test'
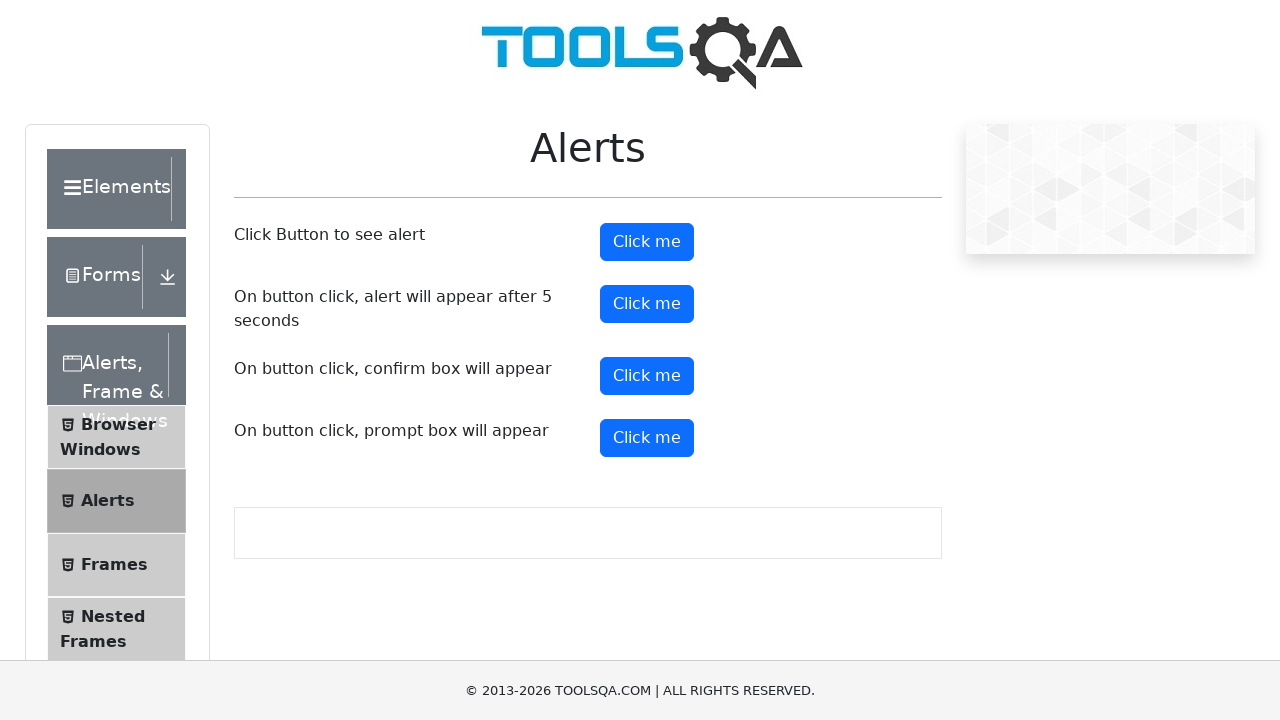

Located all 'Click me' buttons
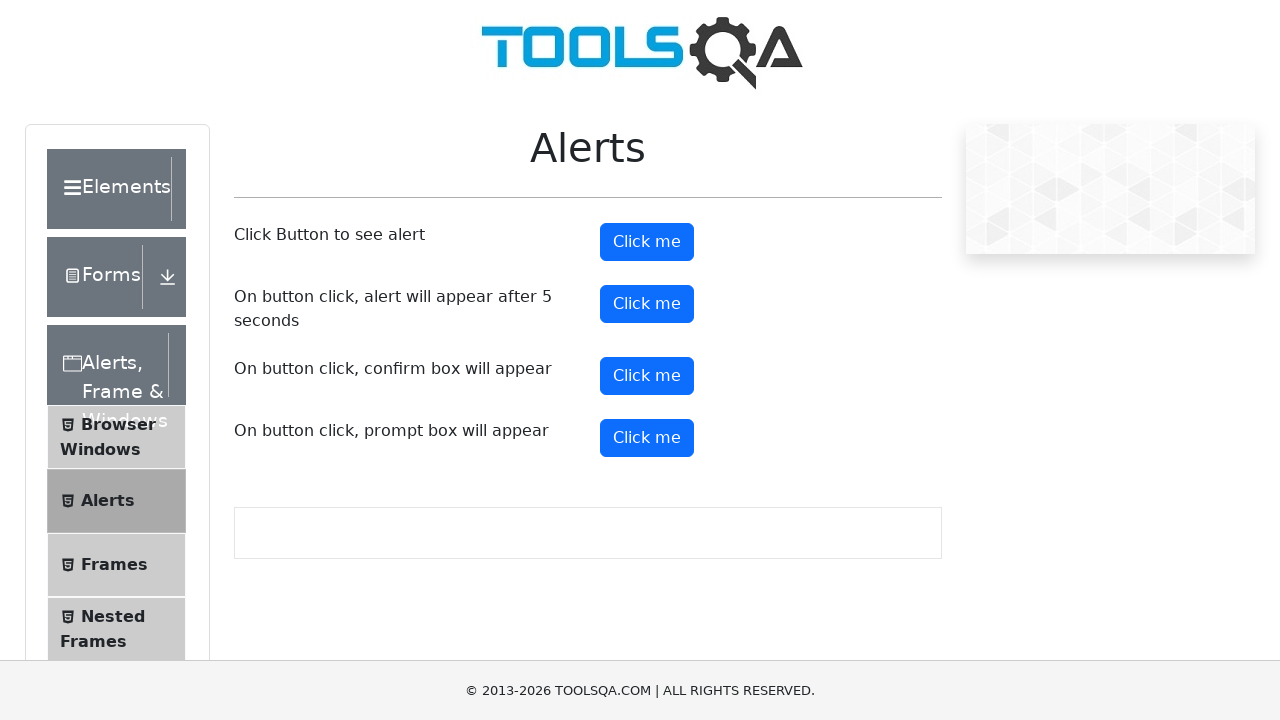

Clicked the 4th 'Click me' button to trigger prompt alert at (647, 438) on xpath=//button[text()='Click me'] >> nth=3
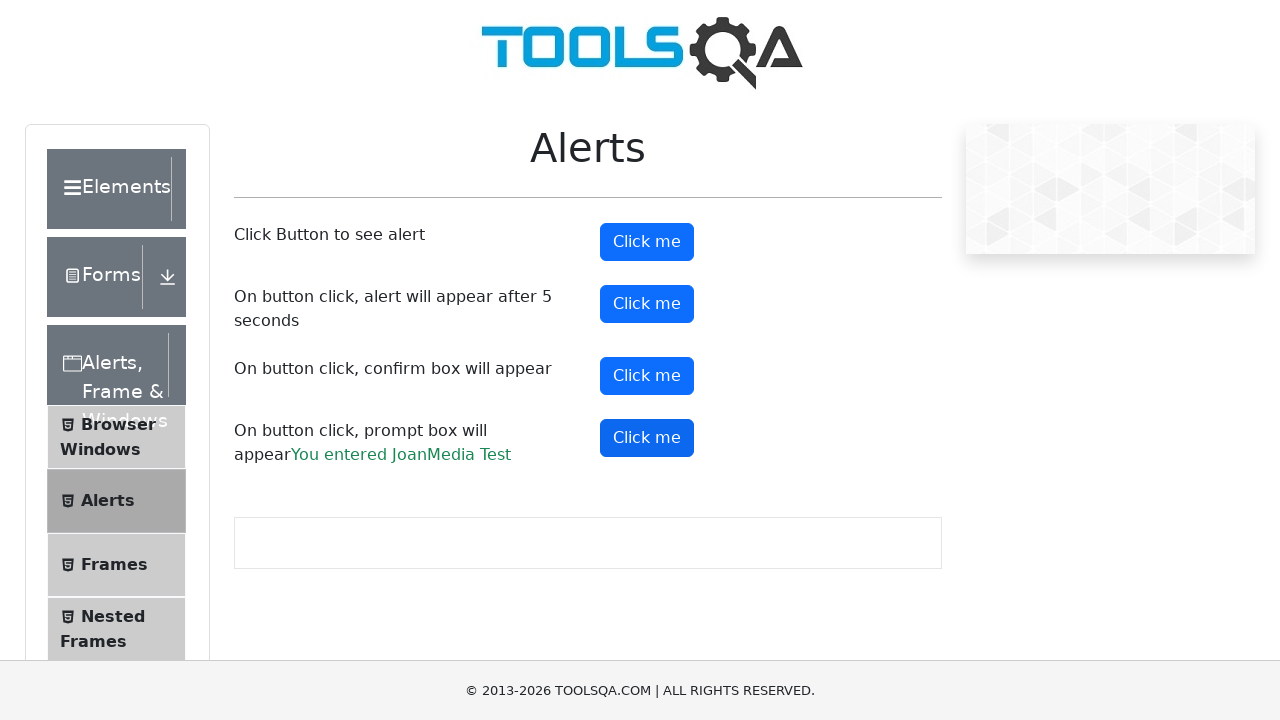

Prompt result text appeared, confirming prompt was successfully handled
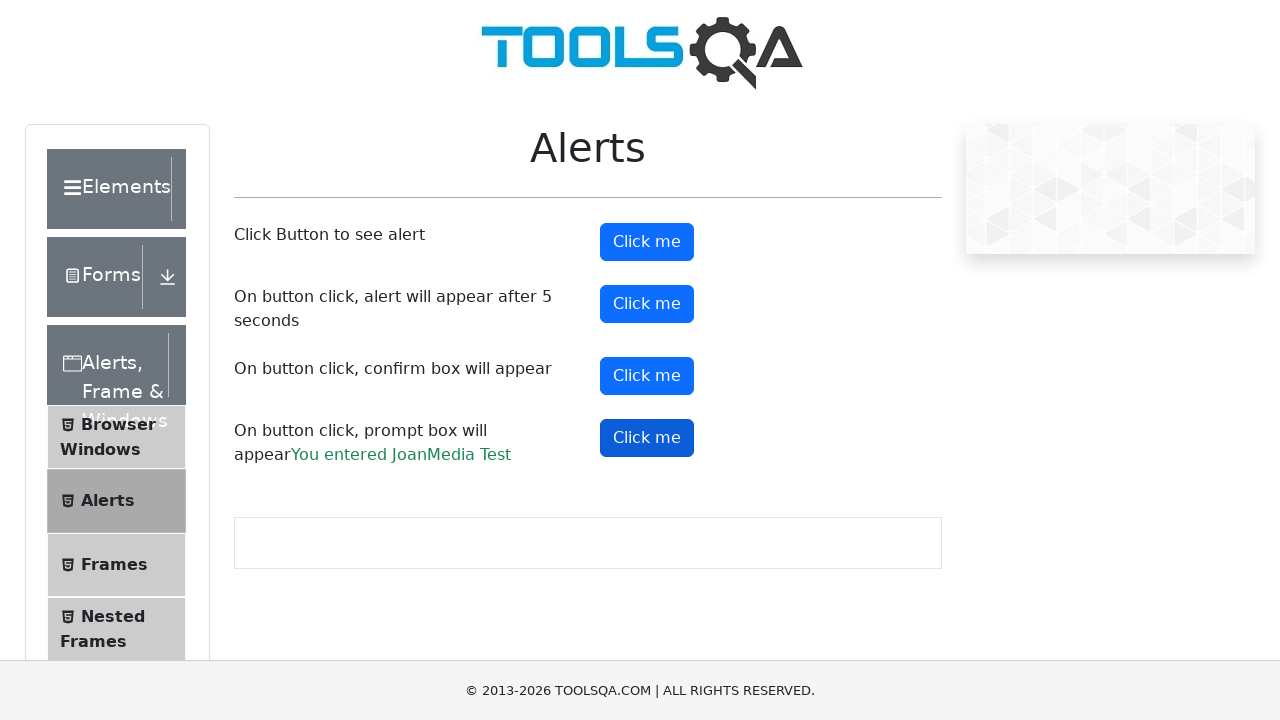

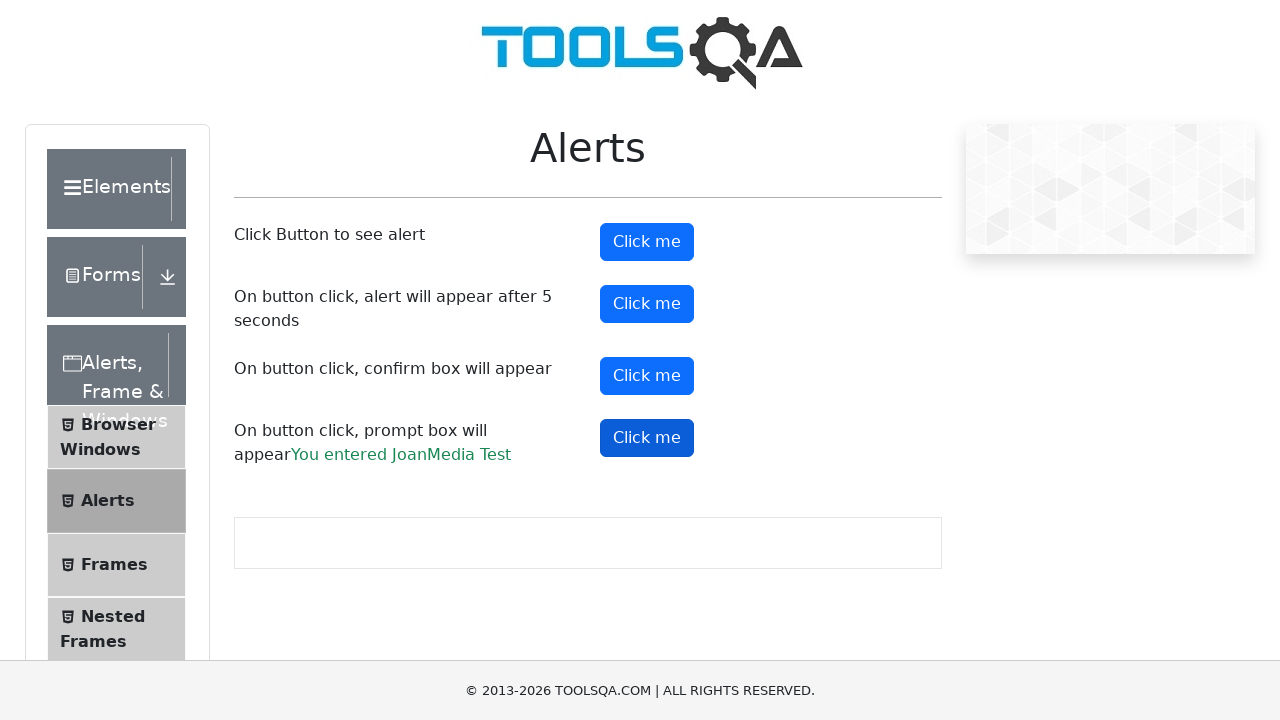